Basic browser automation test that navigates to Rahul Shetty Academy website and verifies the page loads by checking the title and URL.

Starting URL: https://rahulshettyacademy.com/

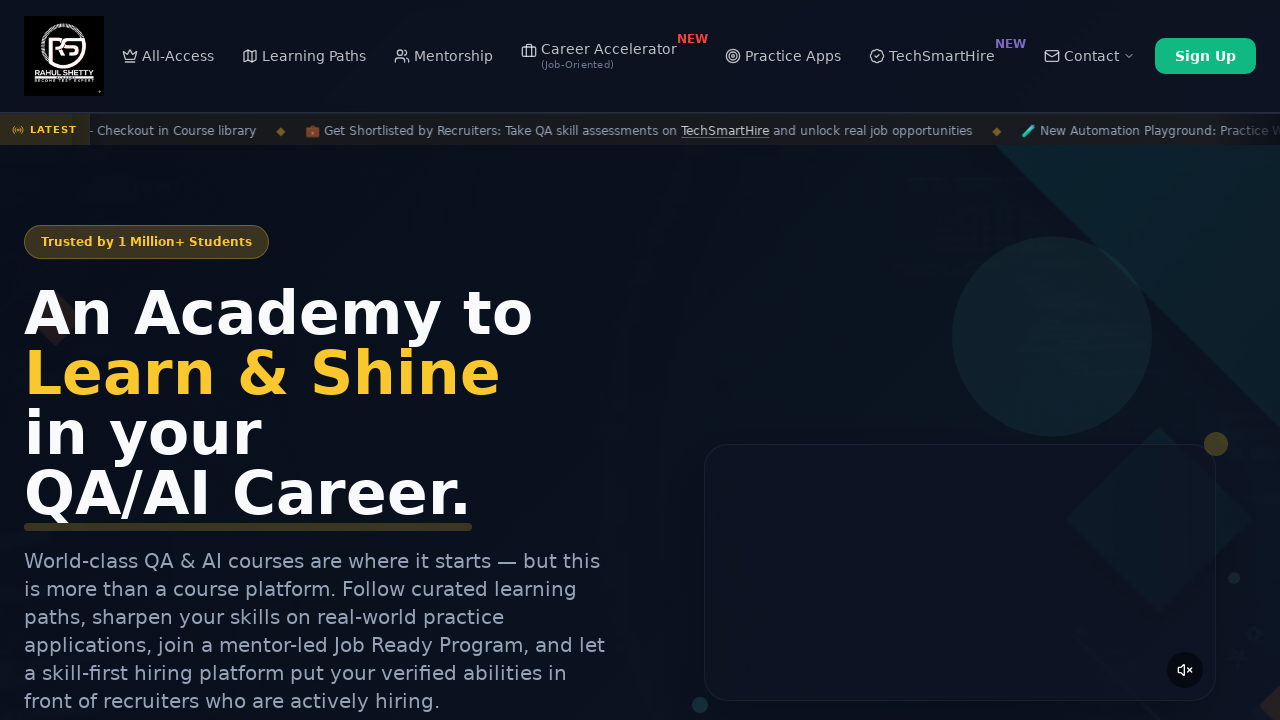

Page loaded - DOM content ready
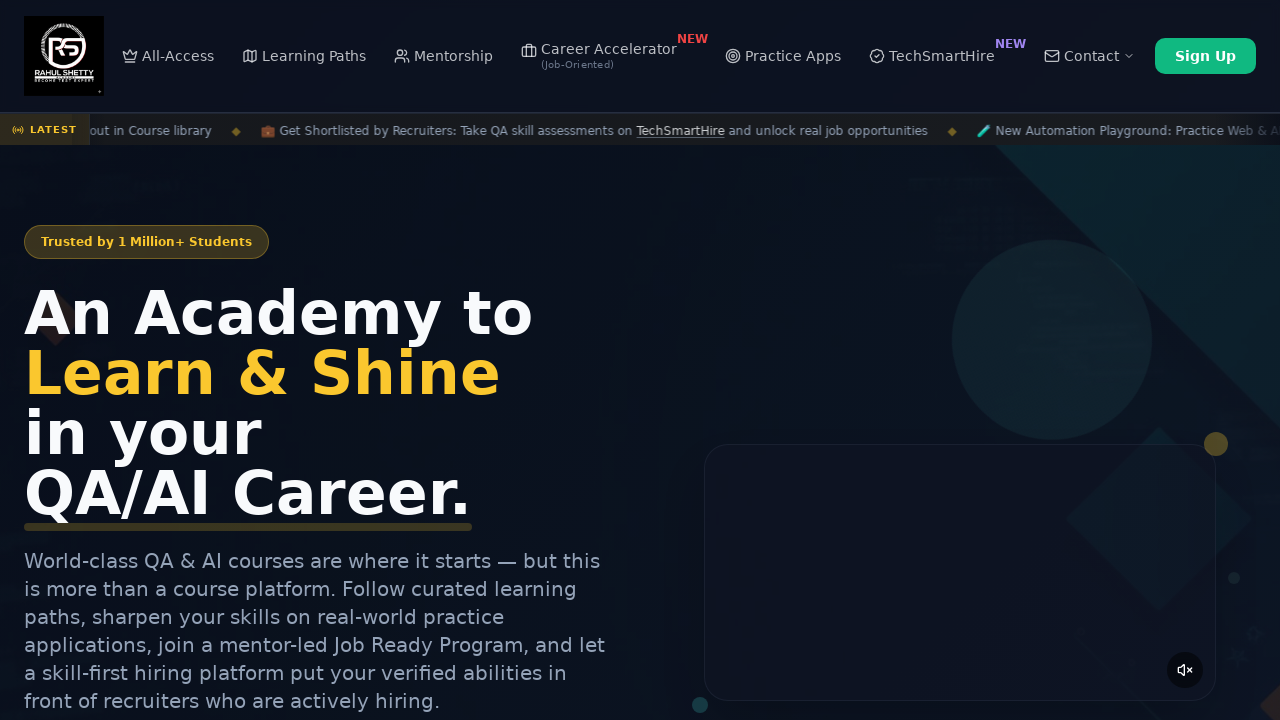

Retrieved page title
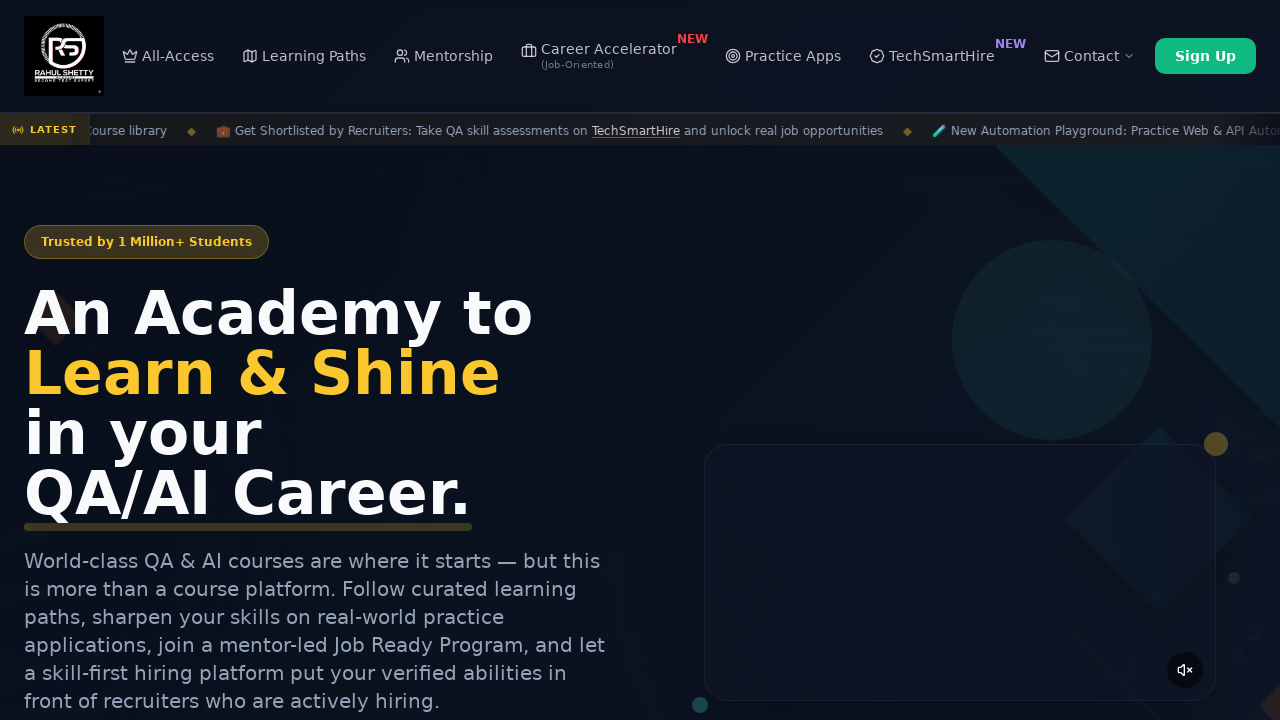

Retrieved current URL
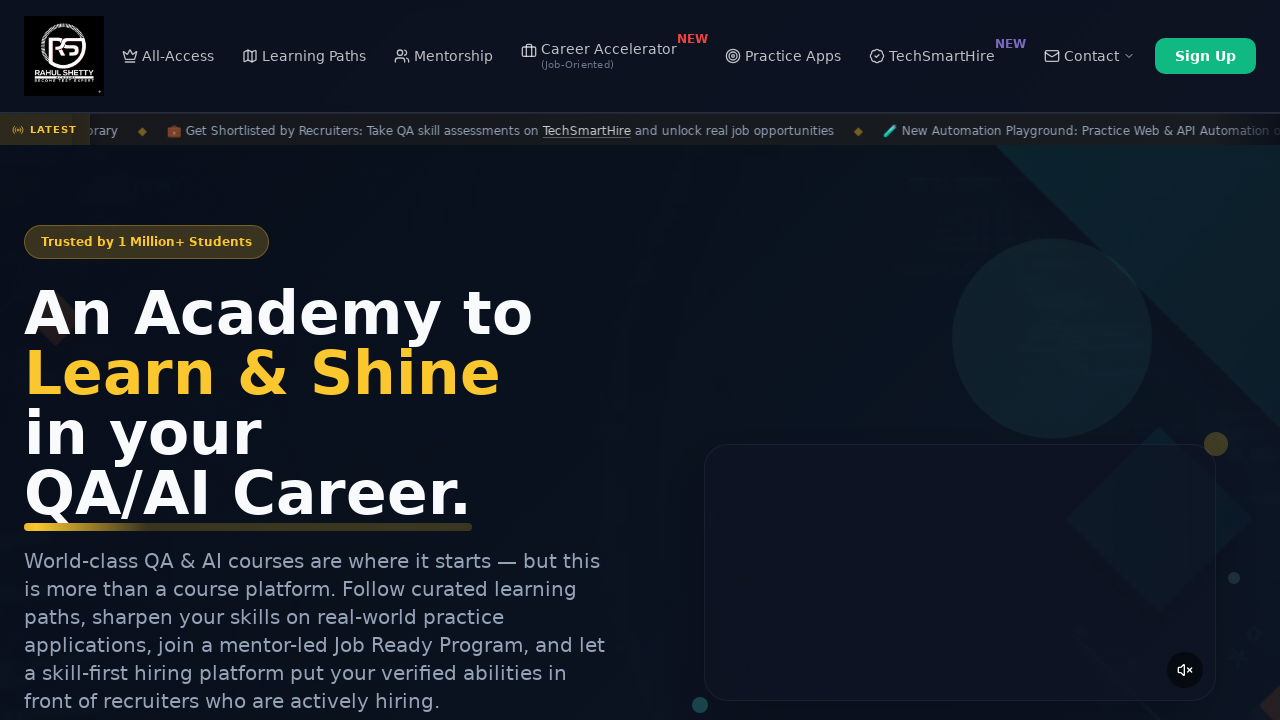

Verified page title is not empty
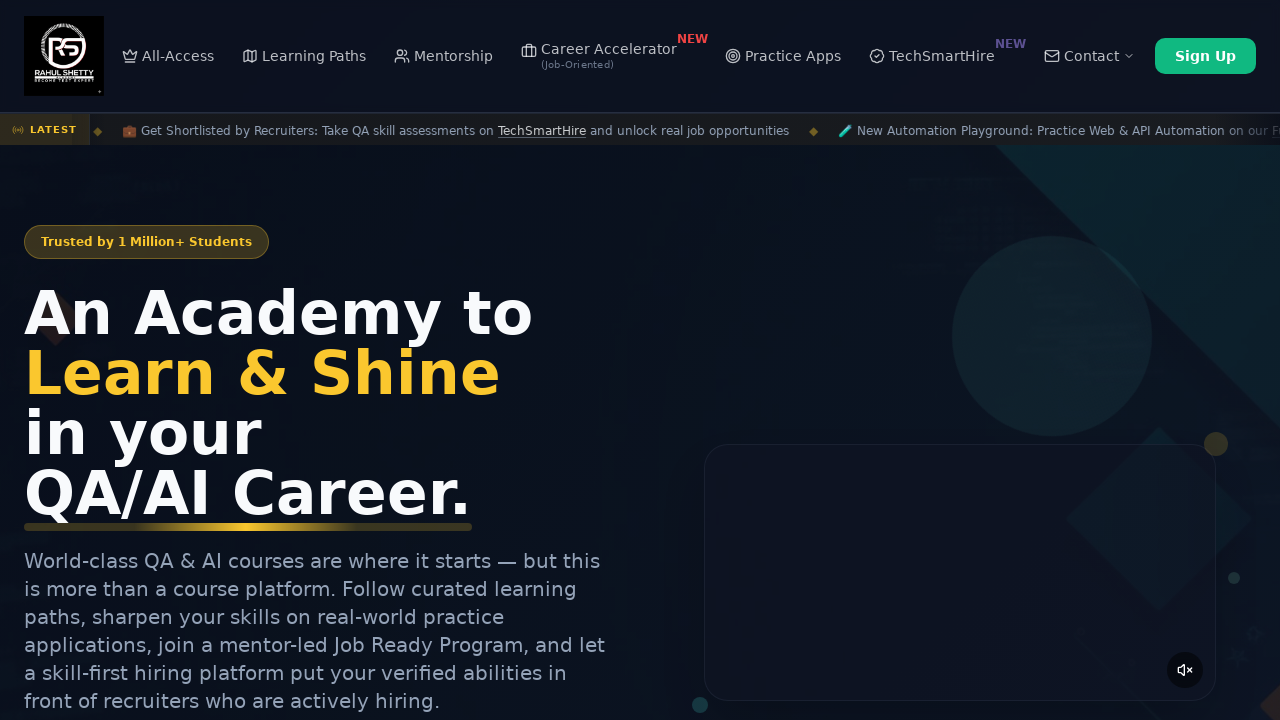

Verified URL contains 'rahulshettyacademy.com'
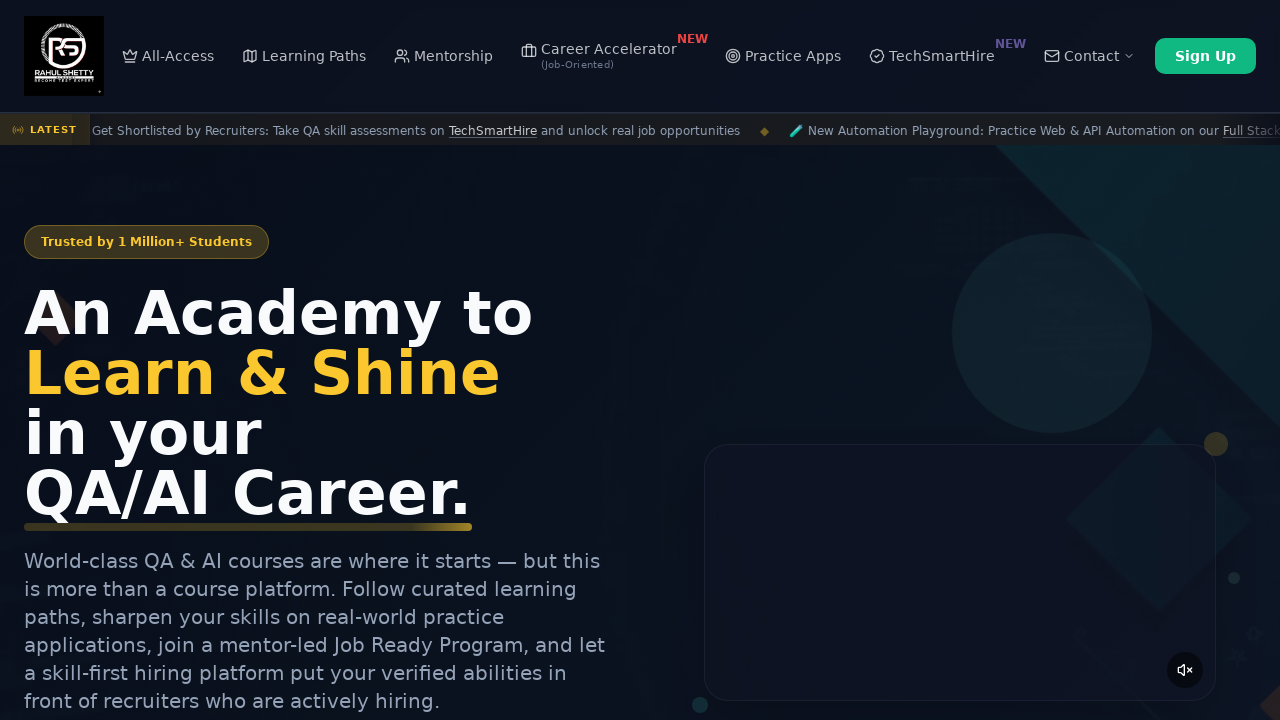

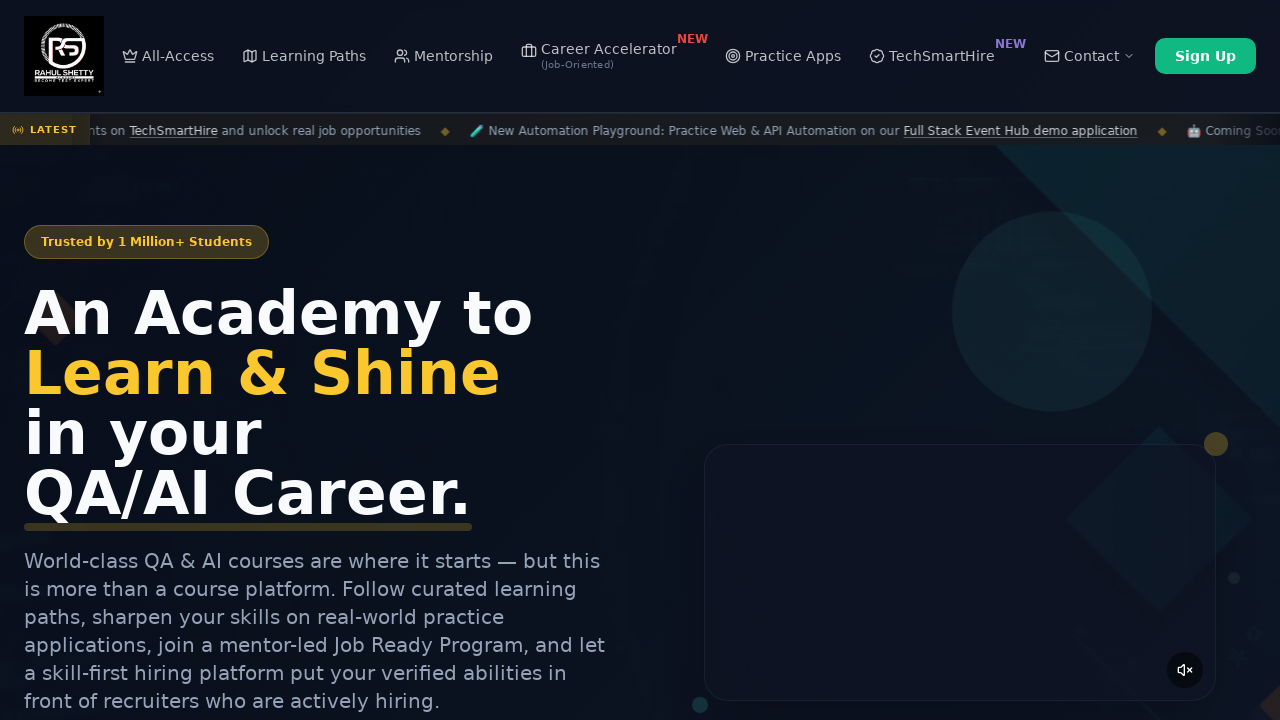